Tests checkbox interaction by clicking on a checkbox and verifying its selection state changes

Starting URL: https://testpages.eviltester.com/styled/basic-html-form-test.html

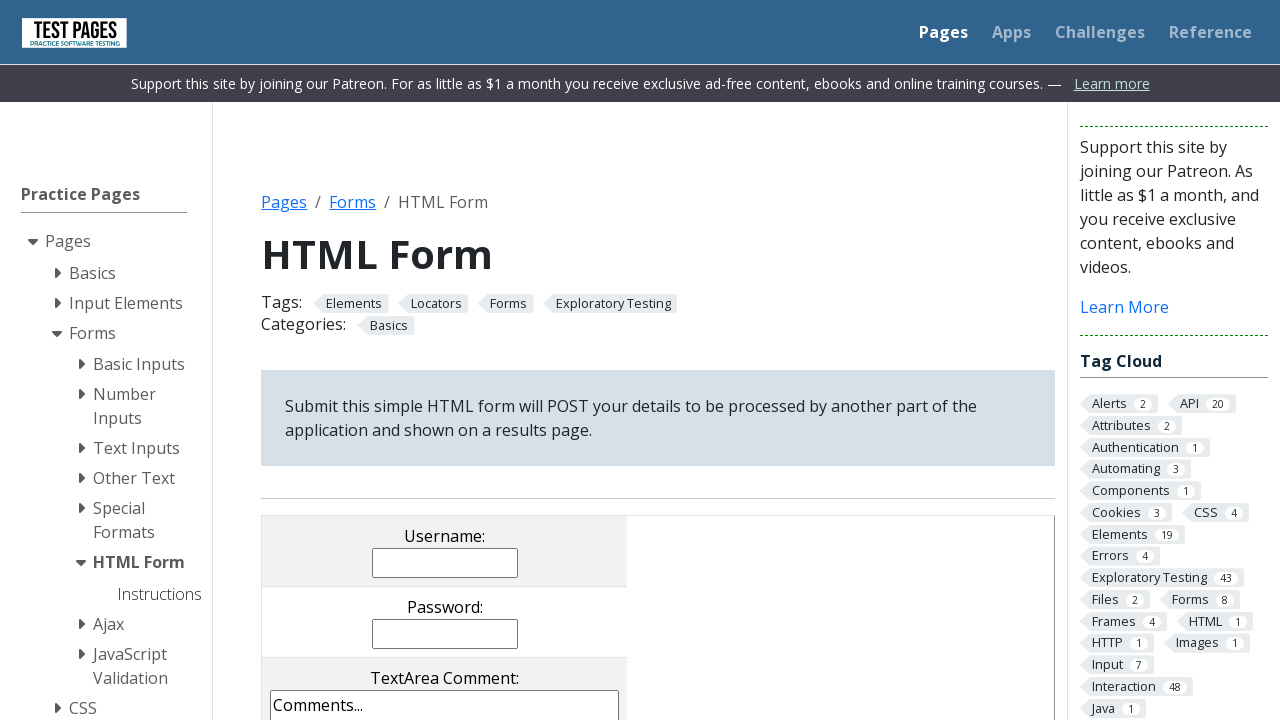

Located checkbox with value 'cb1'
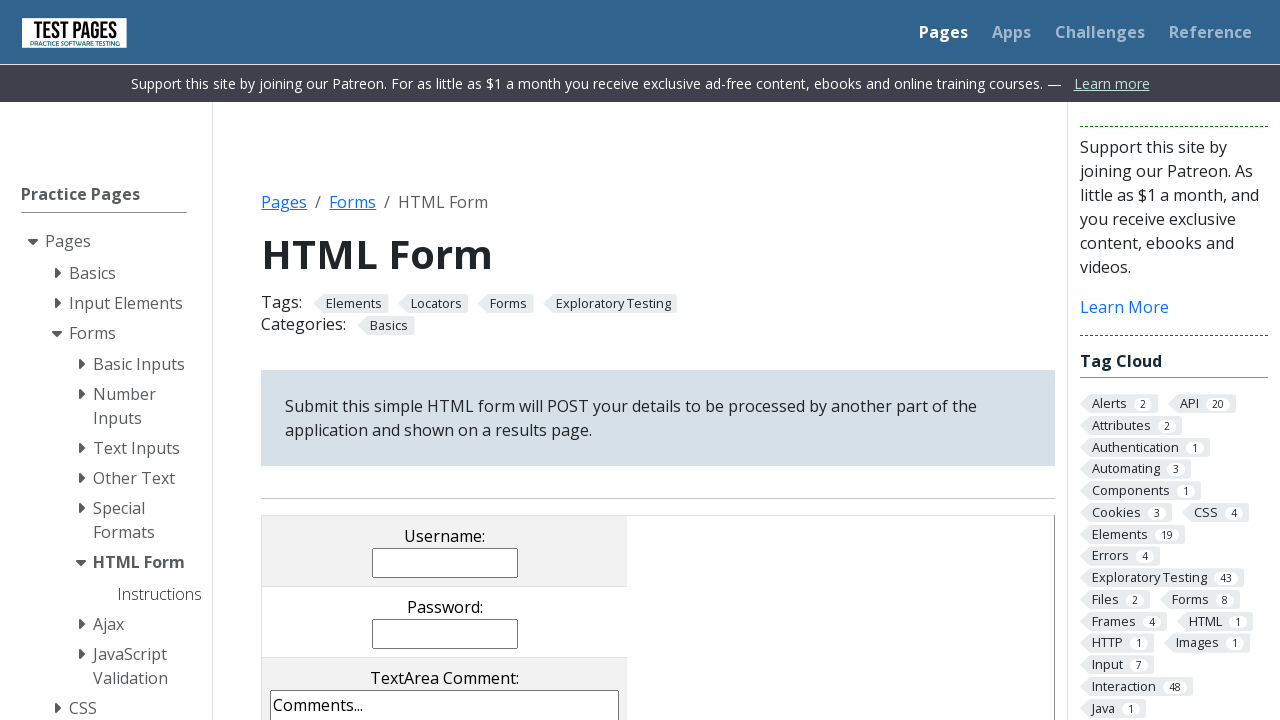

Verified checkbox is initially unchecked
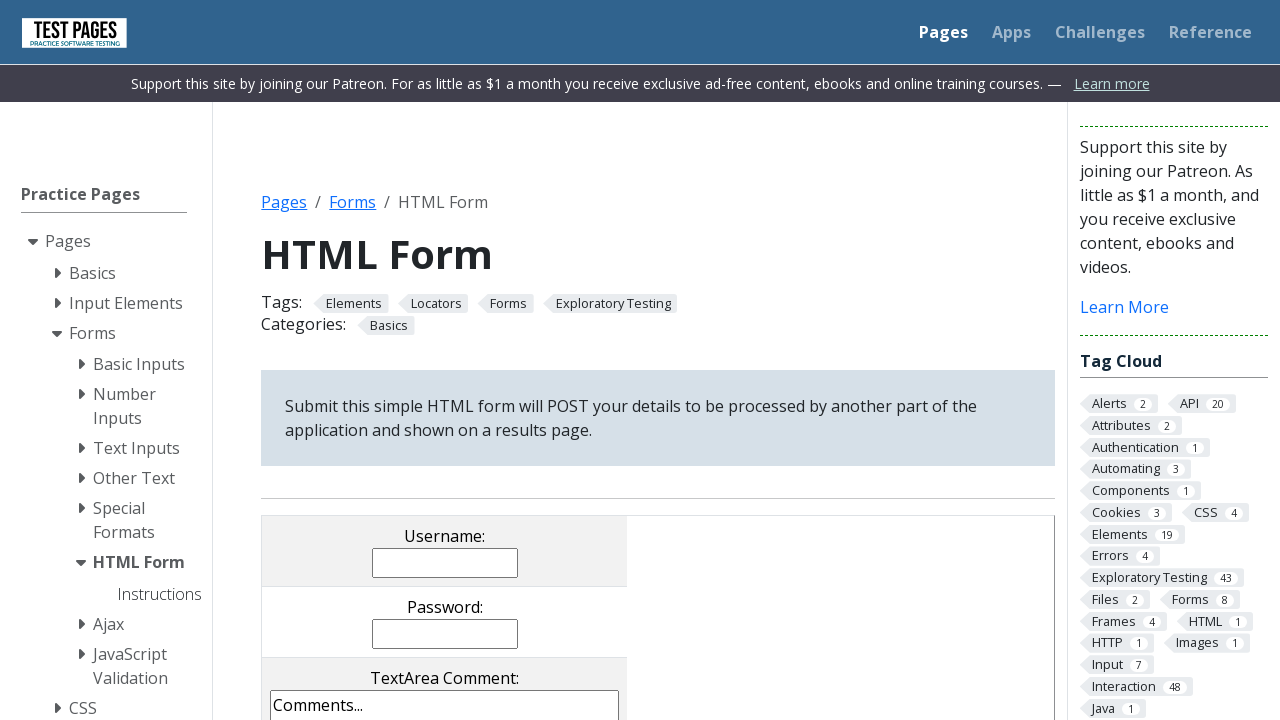

Clicked the checkbox at (299, 360) on input[value='cb1']
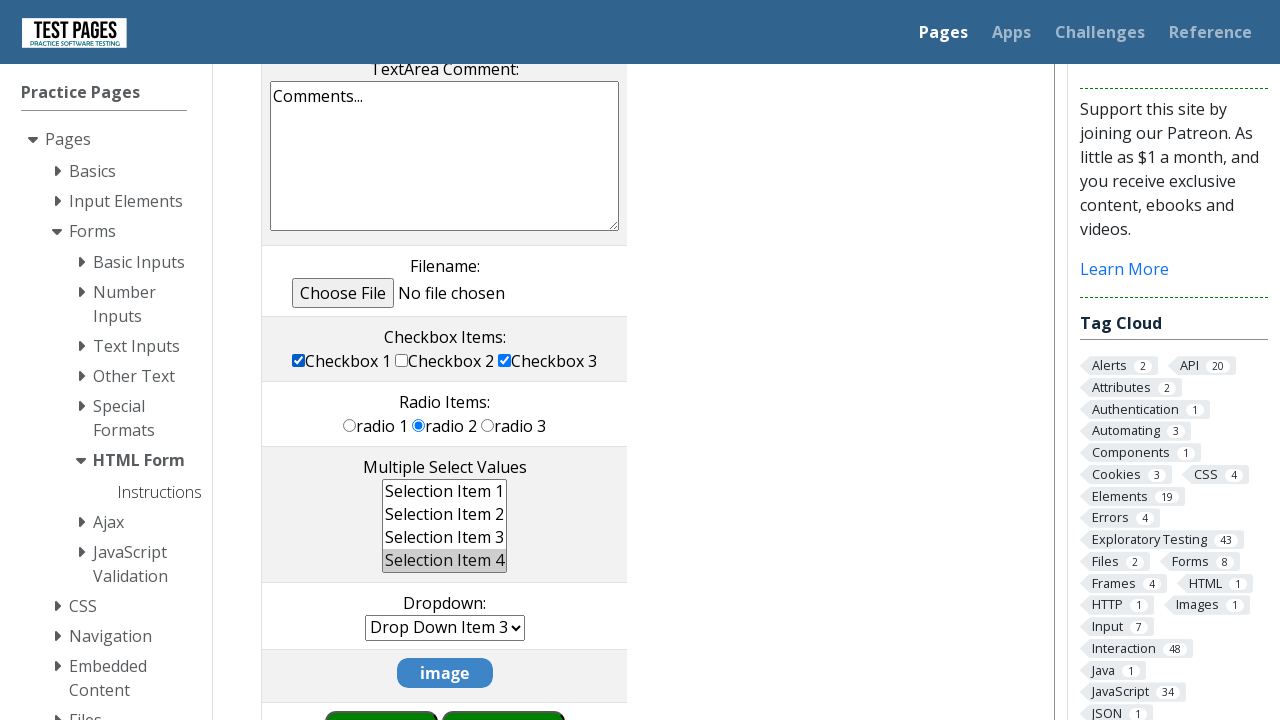

Verified checkbox is now checked after clicking
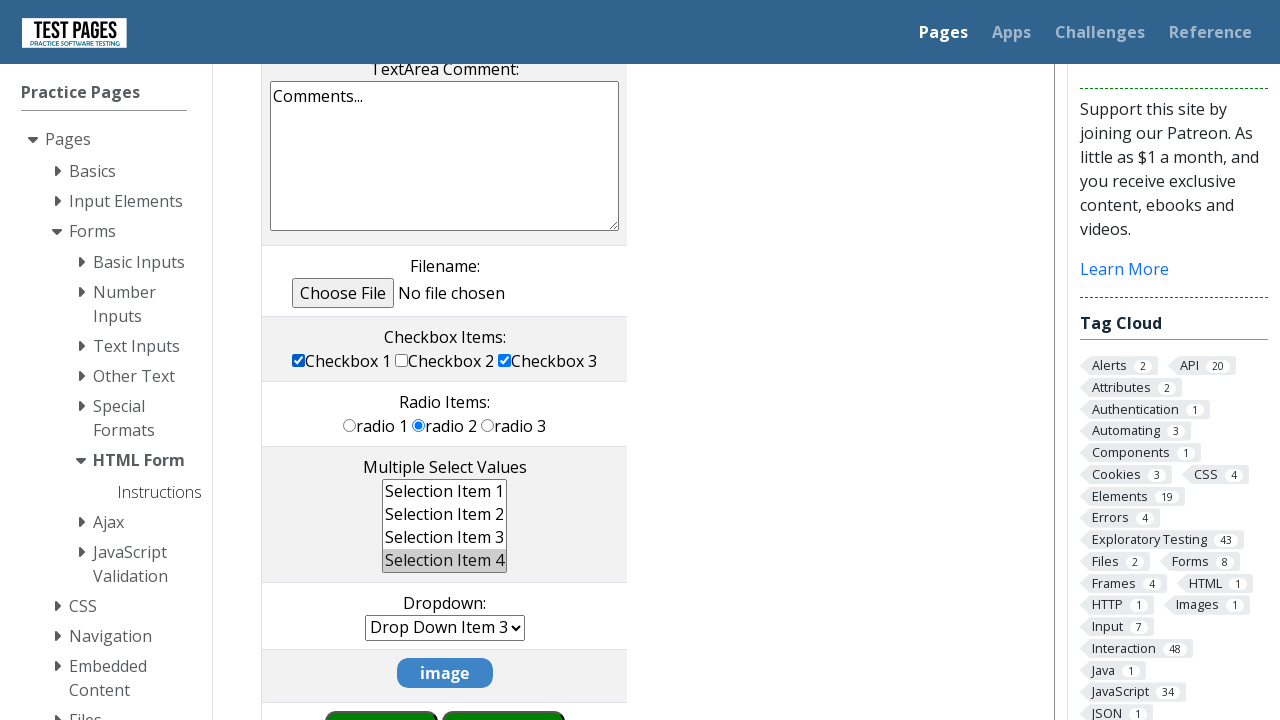

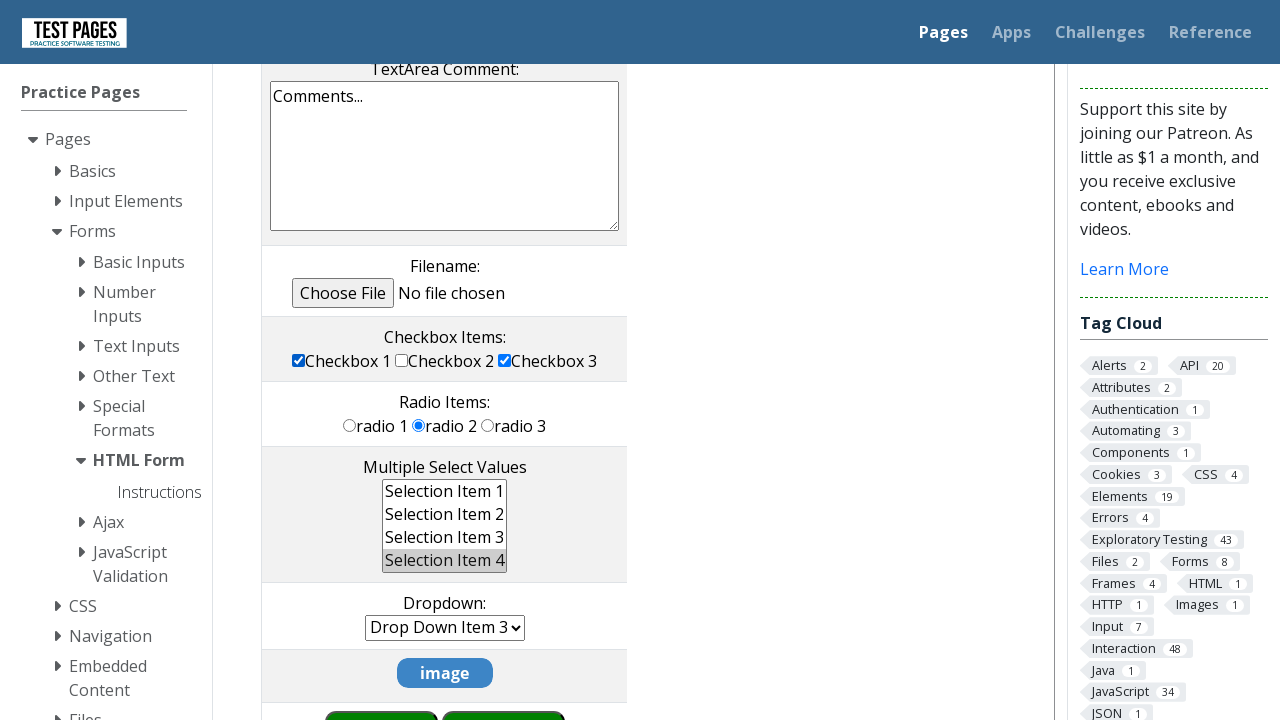